Tests handling of child windows by clicking a link that opens a new tab, extracting text from the new page, and using that text to fill a form field on the original page.

Starting URL: https://rahulshettyacademy.com/loginpagePractise/

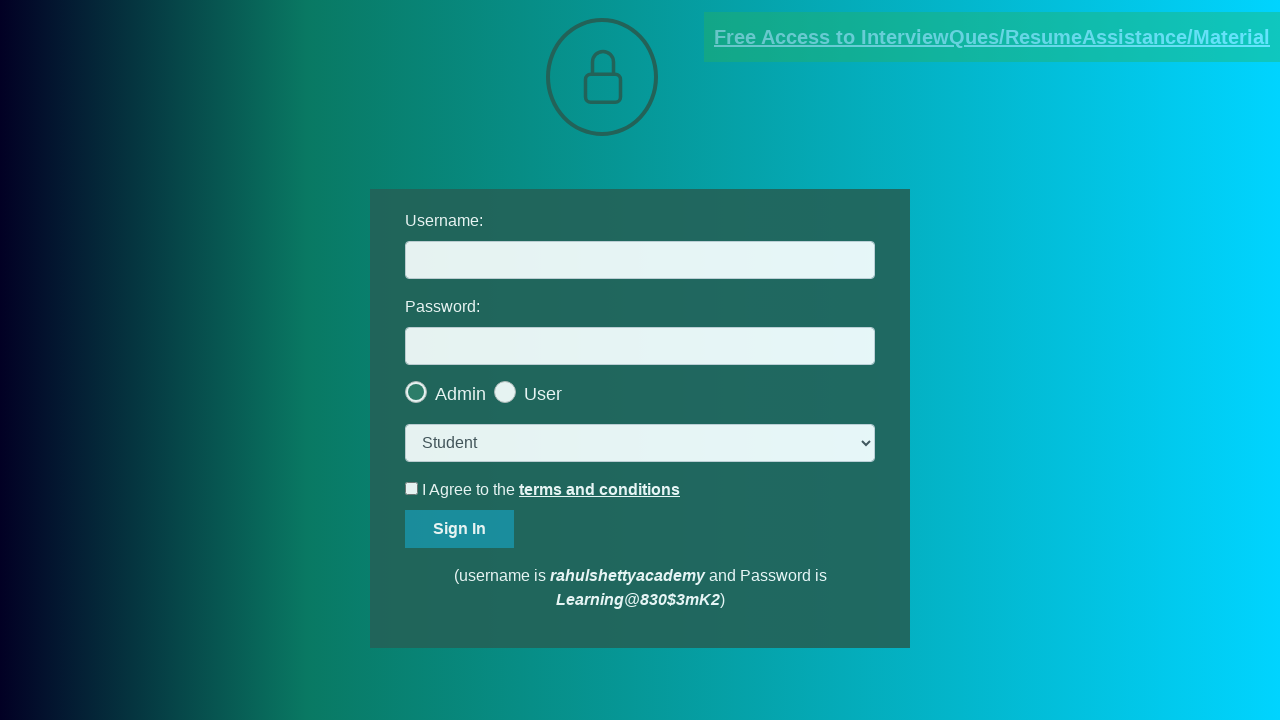

Located documents link element
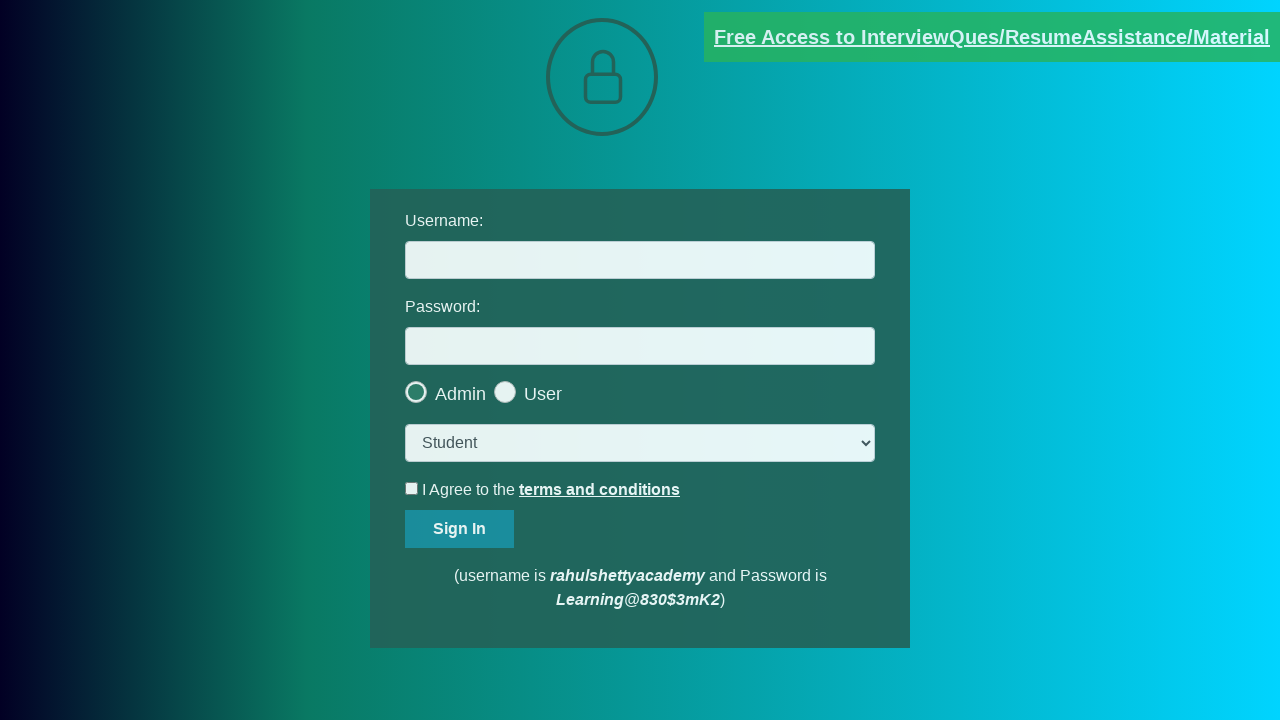

Clicked documents link to open child window at (992, 37) on [href*='documents-request']
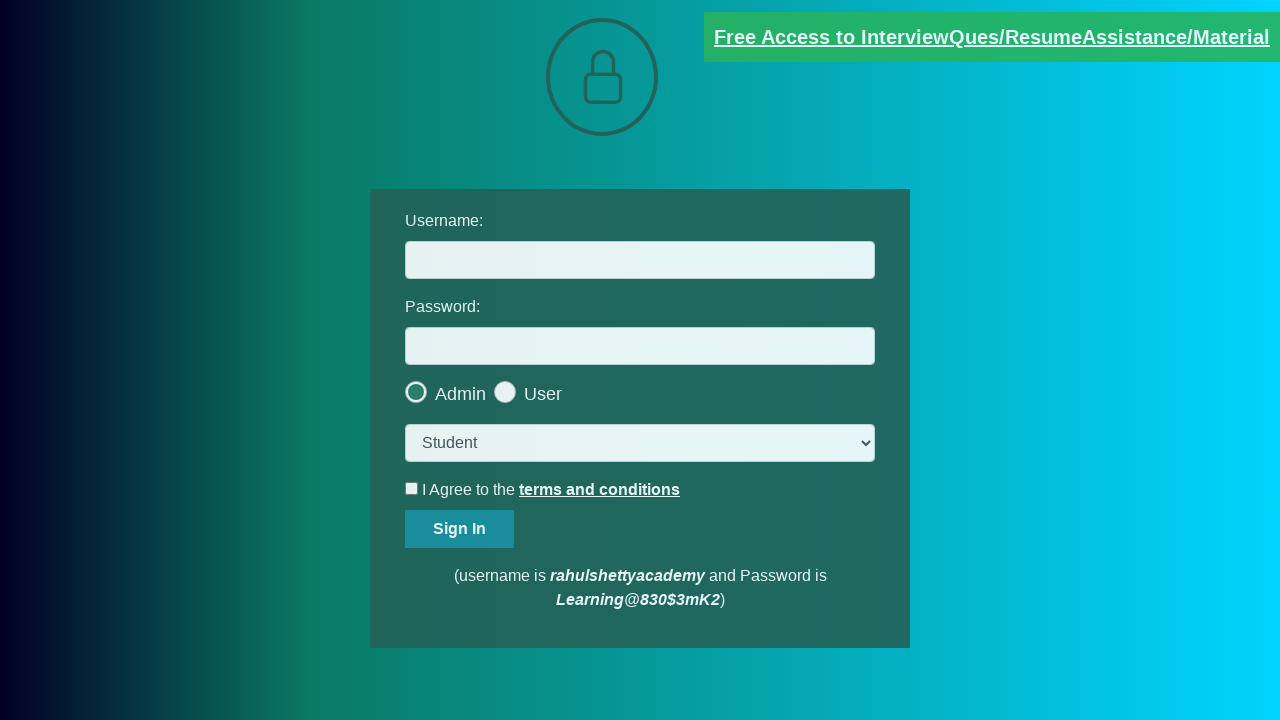

Child window opened and captured
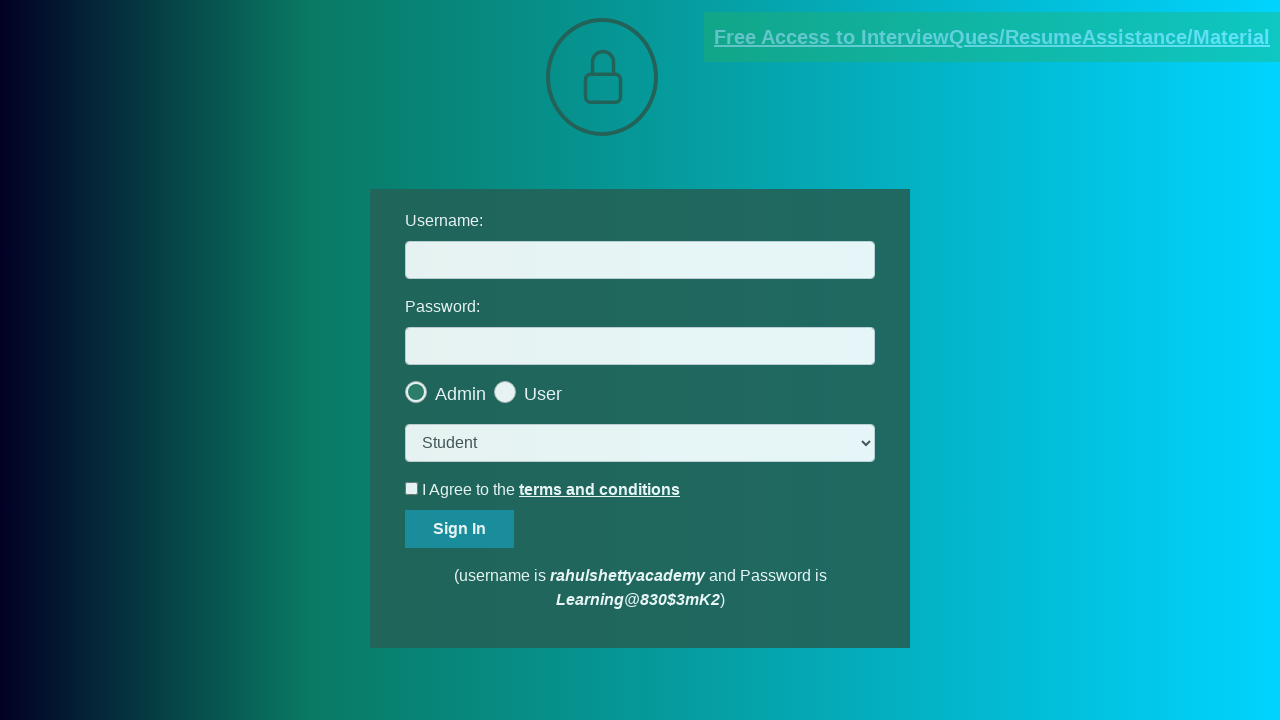

Child window page fully loaded
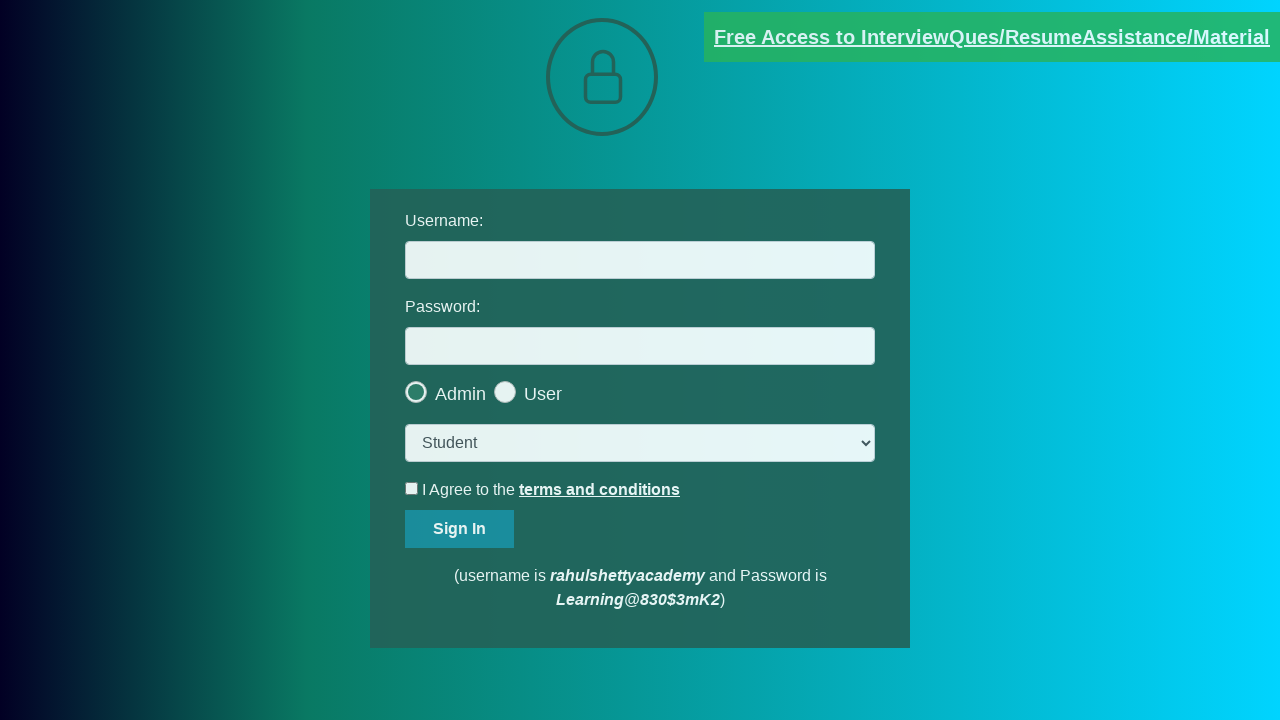

Extracted text from red element on child window
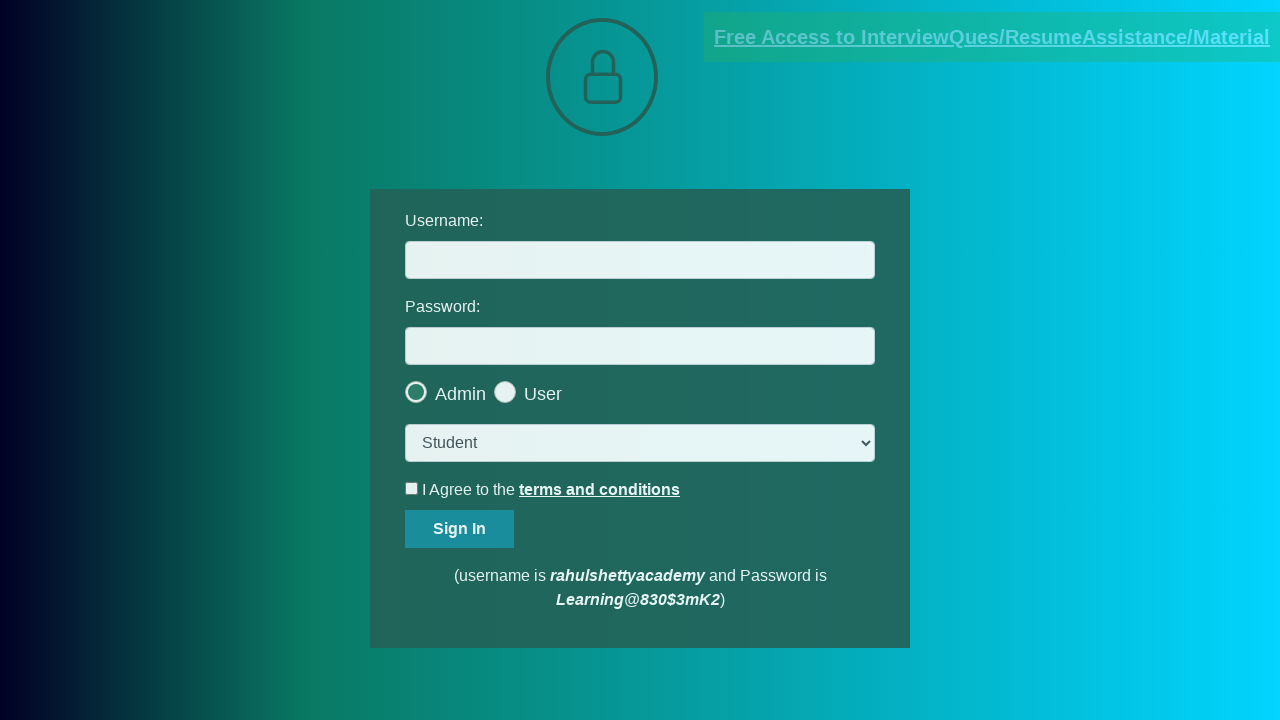

Parsed domain from text: rahulshettyacademy.com
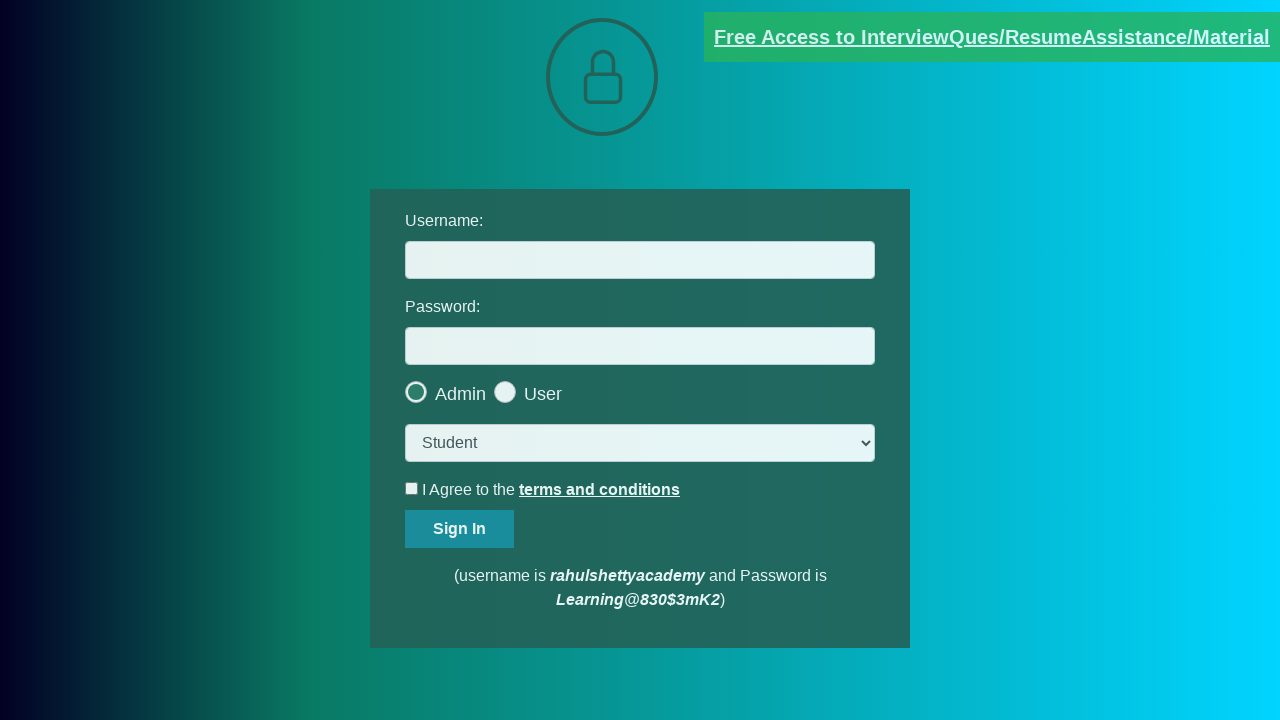

Filled username field with extracted domain: rahulshettyacademy.com on #username
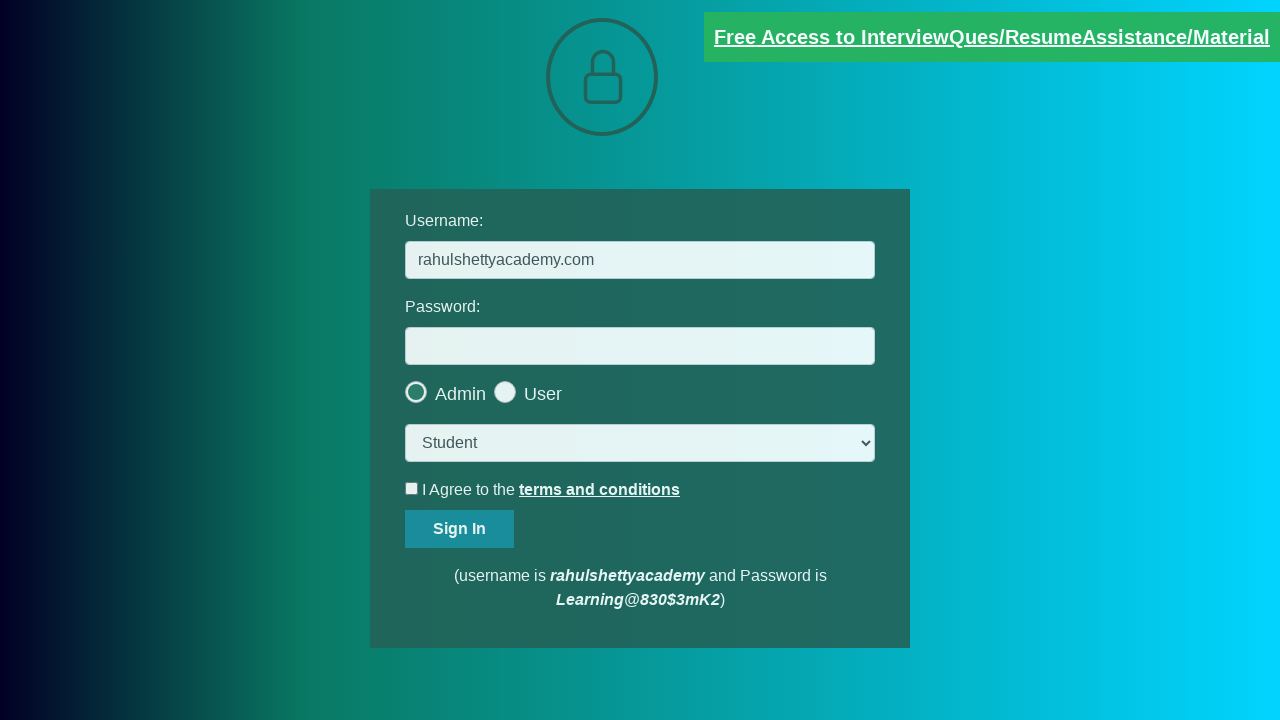

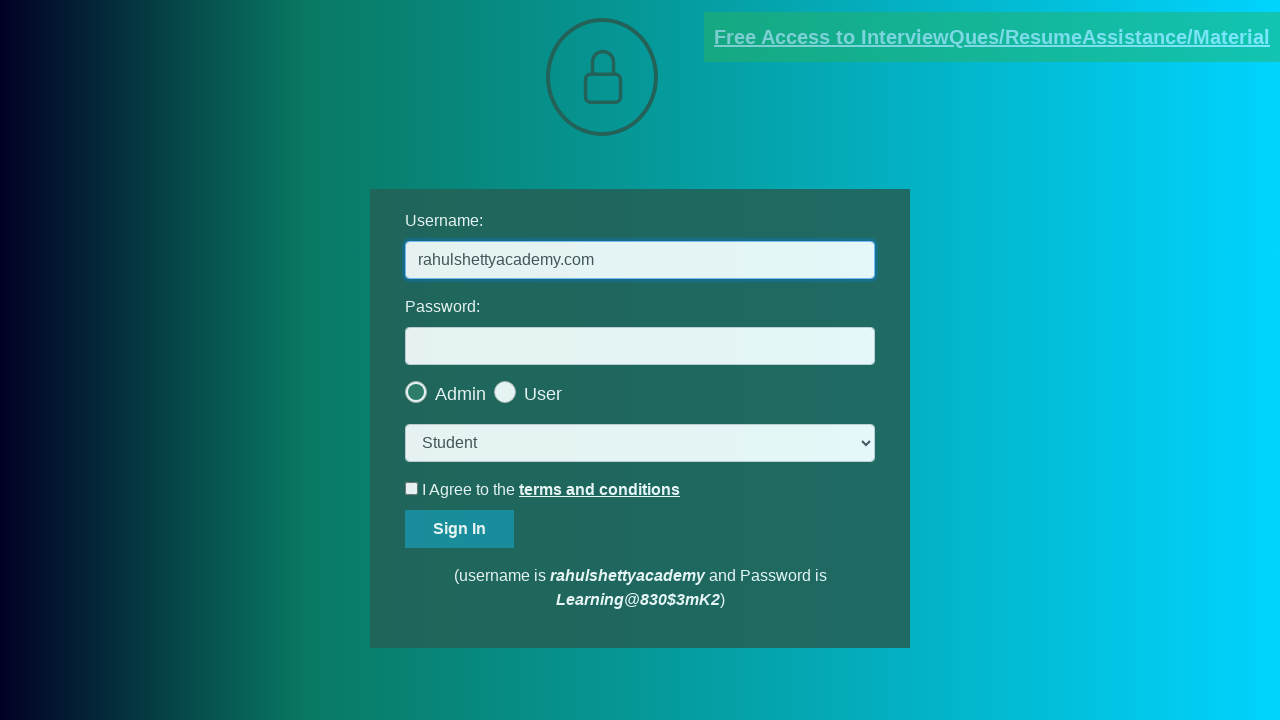